Navigates to a YouTube channel page and clicks on the first video thumbnail to play the latest video

Starting URL: https://www.youtube.com/channel/UCi33DX7KG3M3bI0ipjOP2Eg

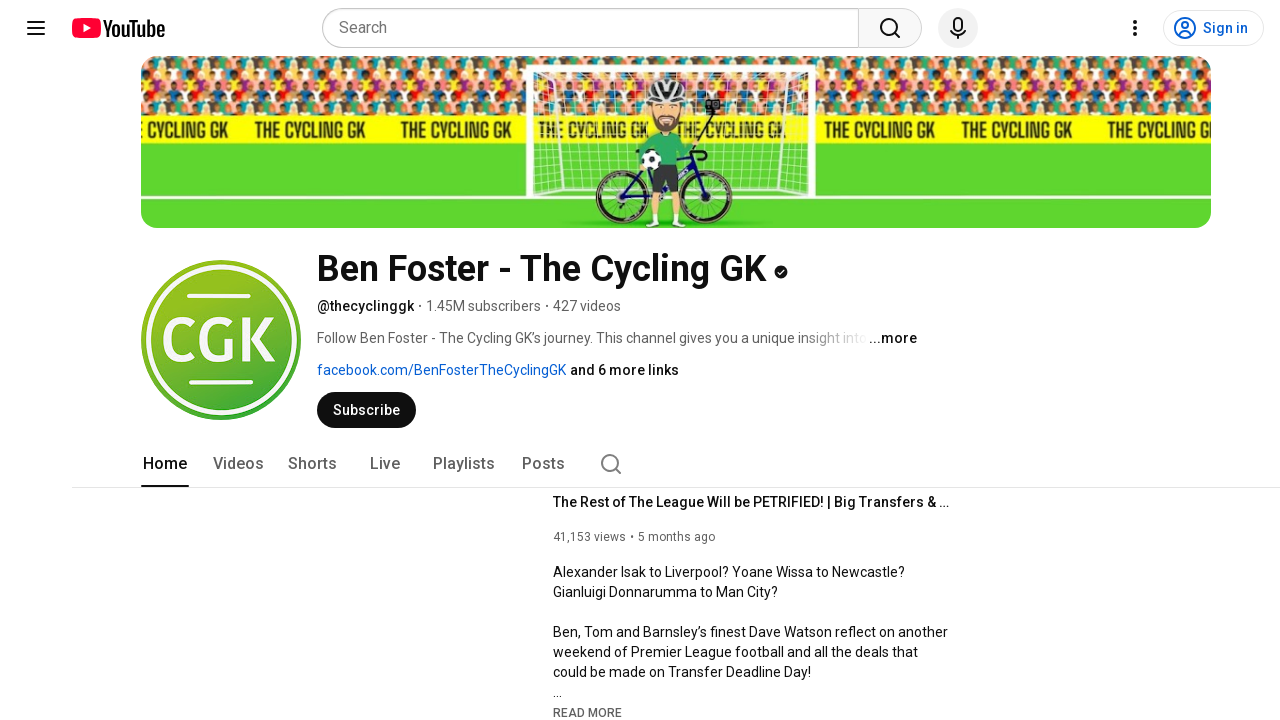

Navigated to YouTube channel page
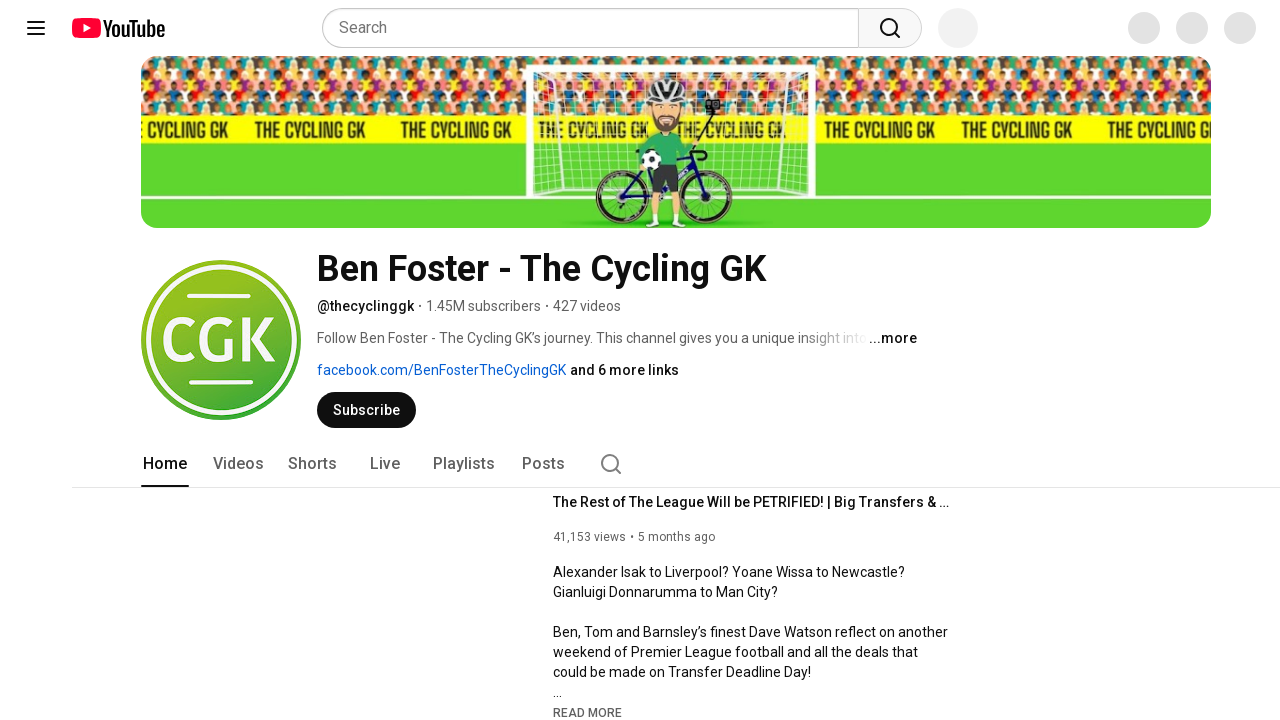

Clicked on the first video thumbnail to play the latest video at (210, 360) on #thumbnail
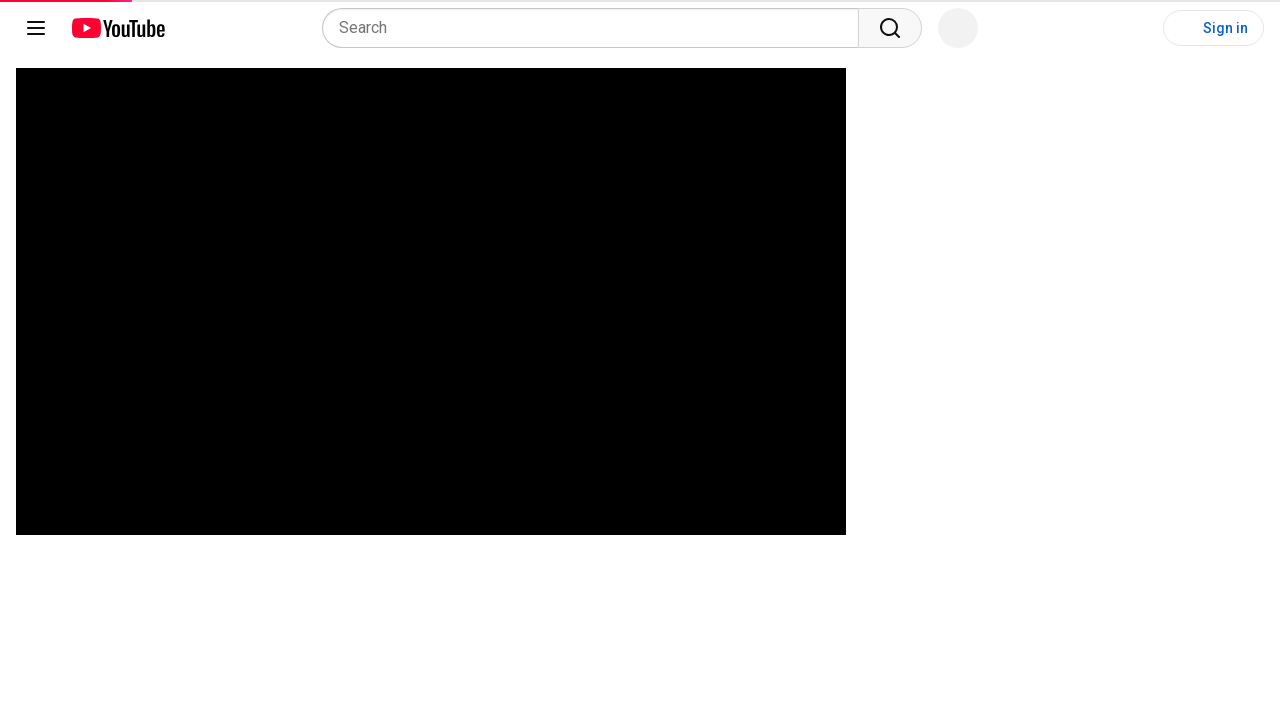

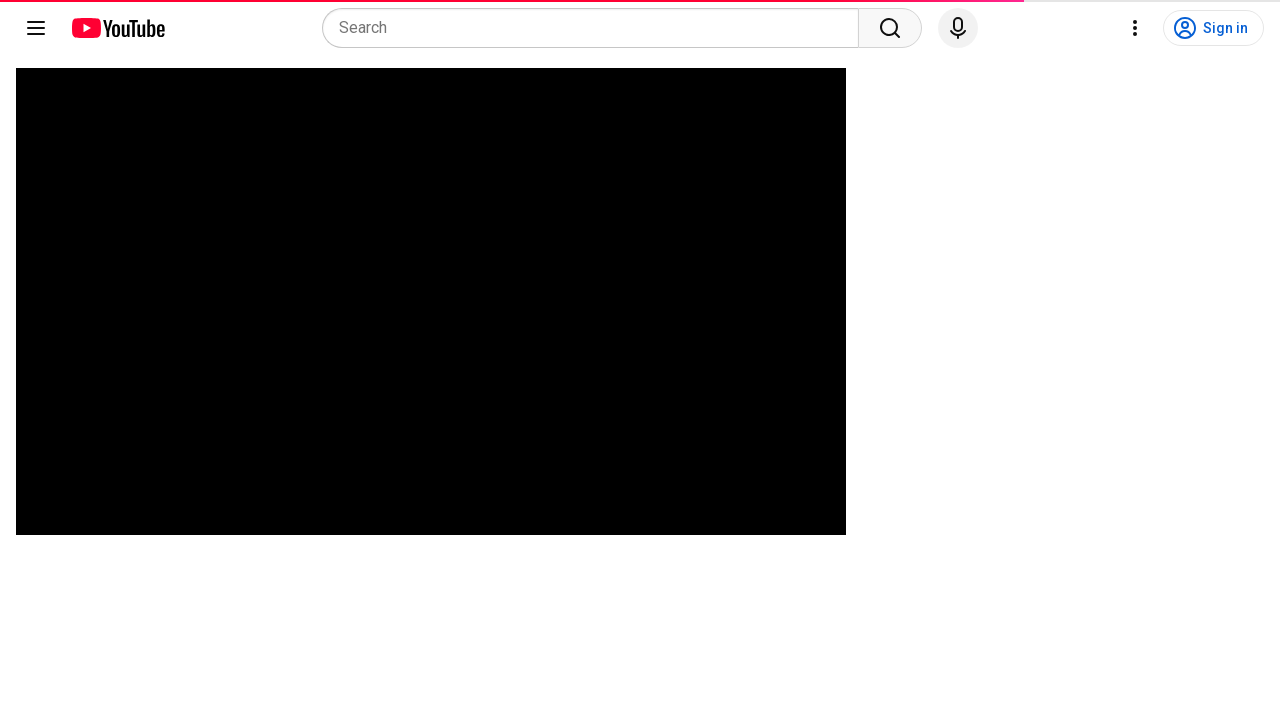